Tests the product search and add to cart functionality on a grocery shopping practice site by searching for products containing "ca", verifying 4 products are displayed, and adding specific items to cart.

Starting URL: https://rahulshettyacademy.com/seleniumPractise/#/

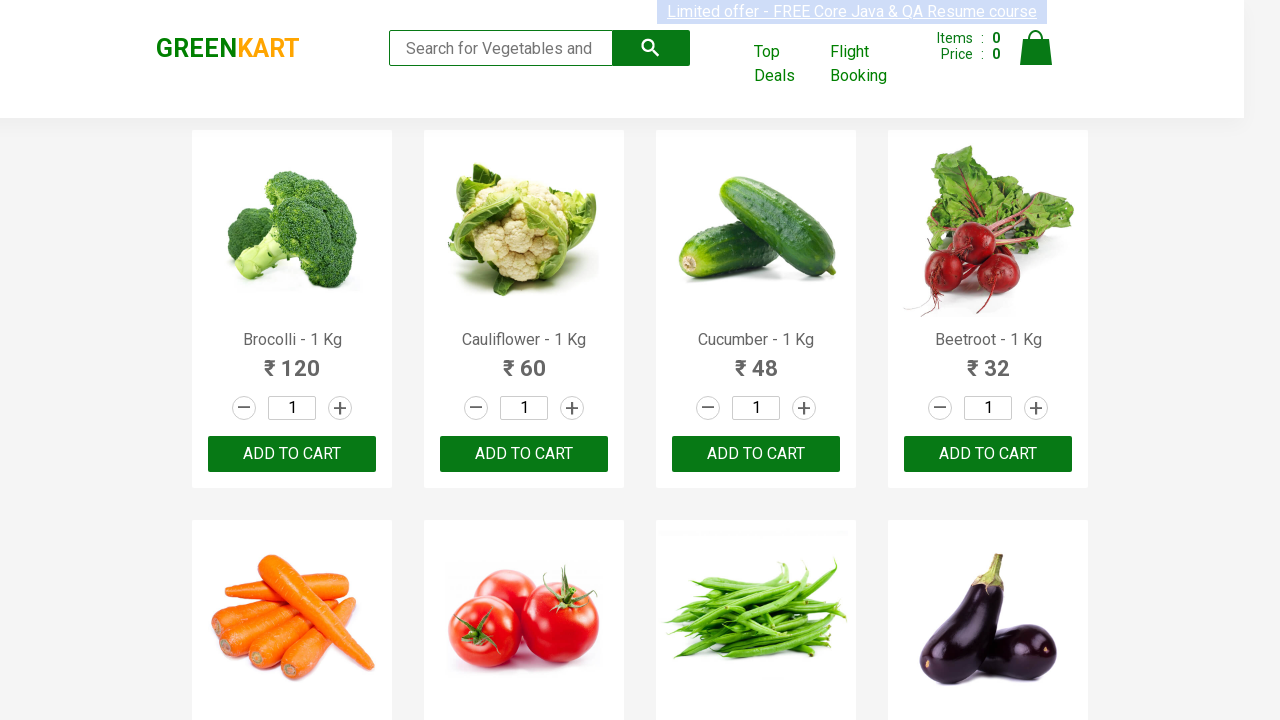

Filled search field with 'ca' on .search-keyword
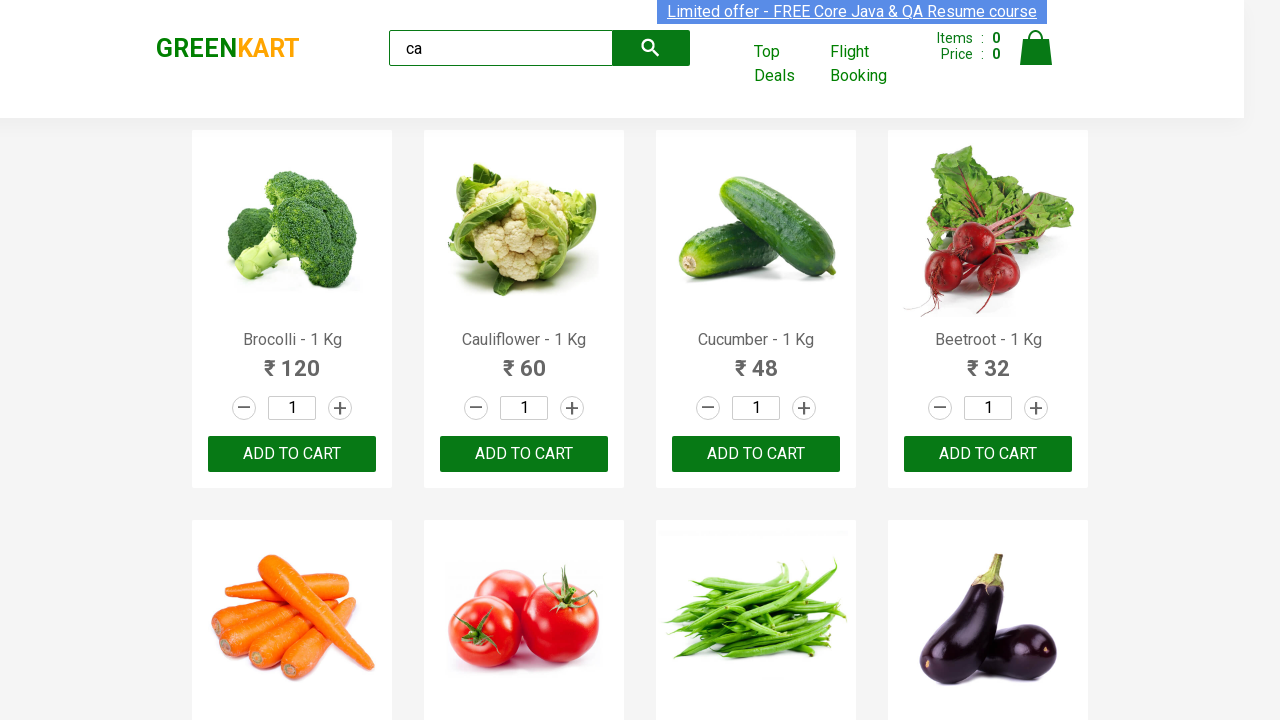

Waited 2 seconds for search results to load
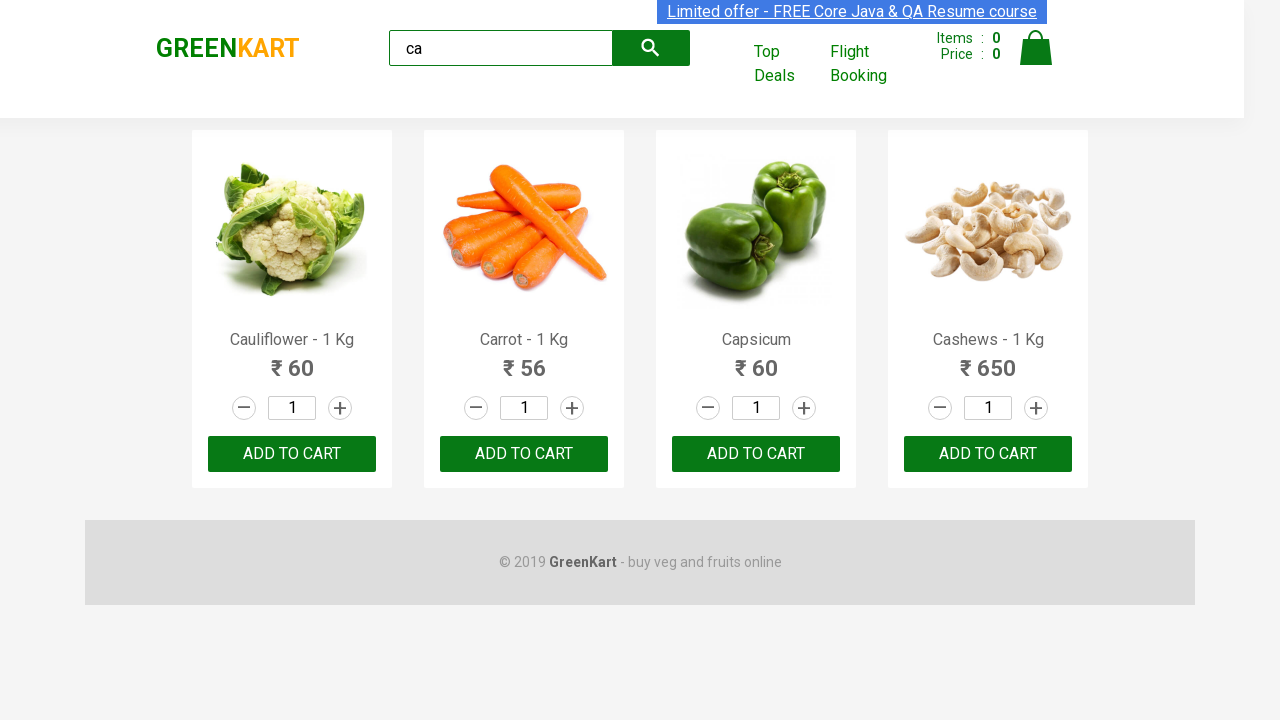

Waited for visible products to appear
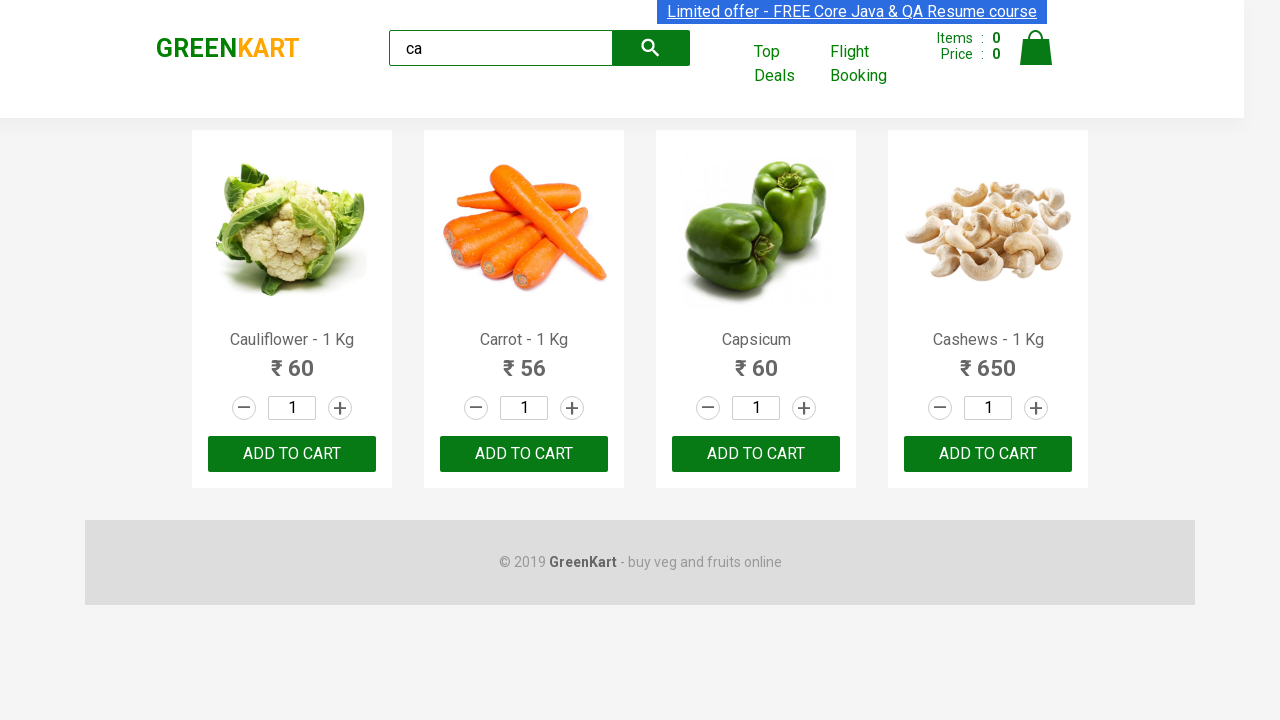

Located visible products
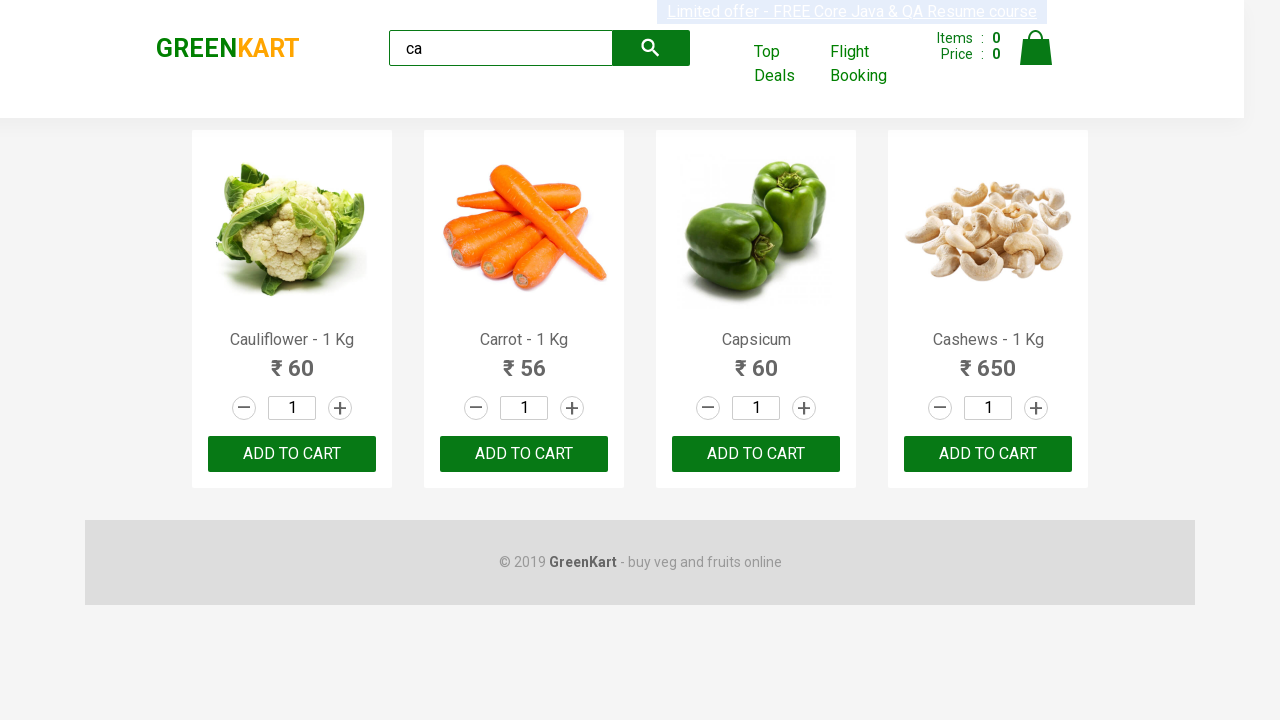

Verified that exactly 4 products are displayed
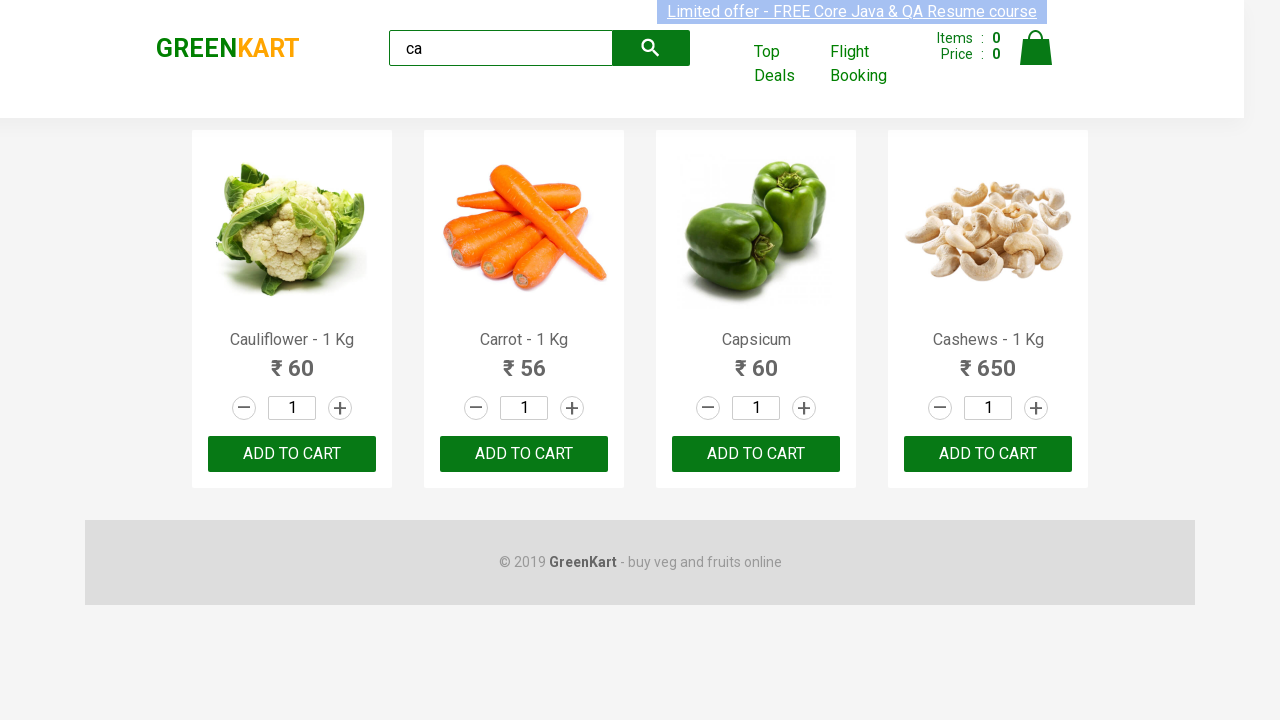

Clicked ADD TO CART button on the third product at (756, 454) on .products .product >> nth=2 >> text=ADD TO CART
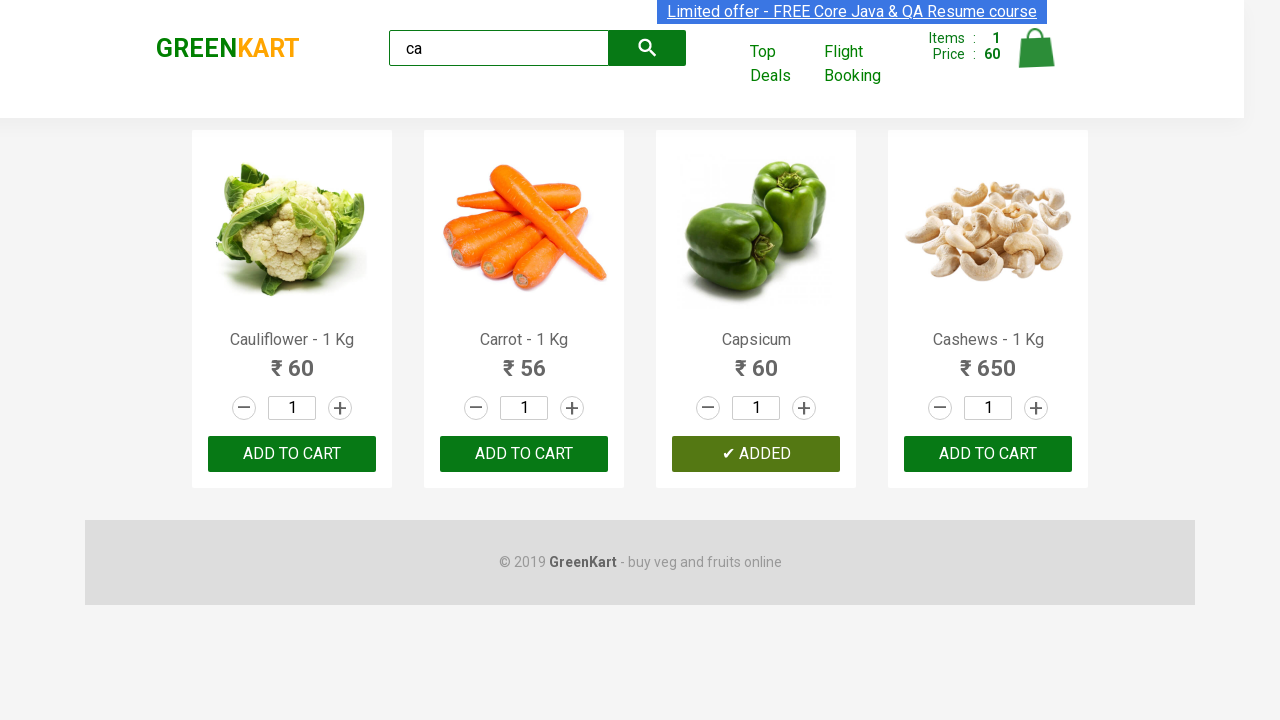

Retrieved product count: 4 products found
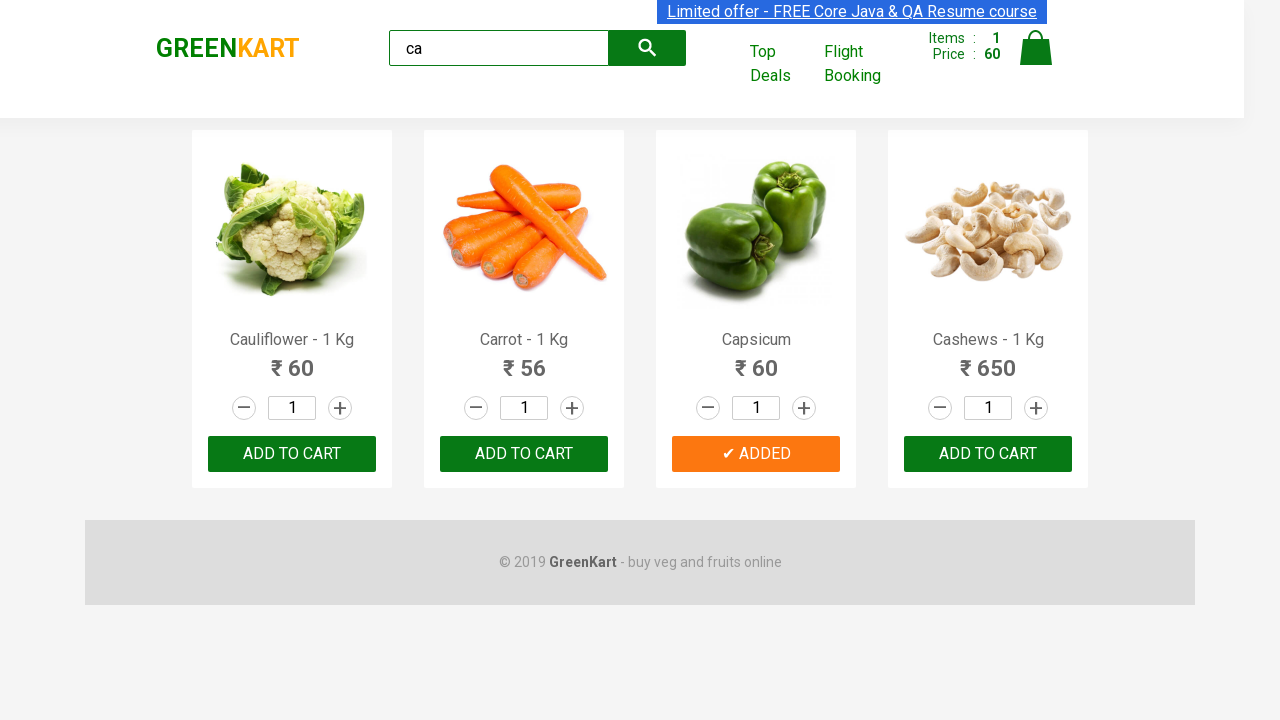

Retrieved product name: Cauliflower - 1 Kg
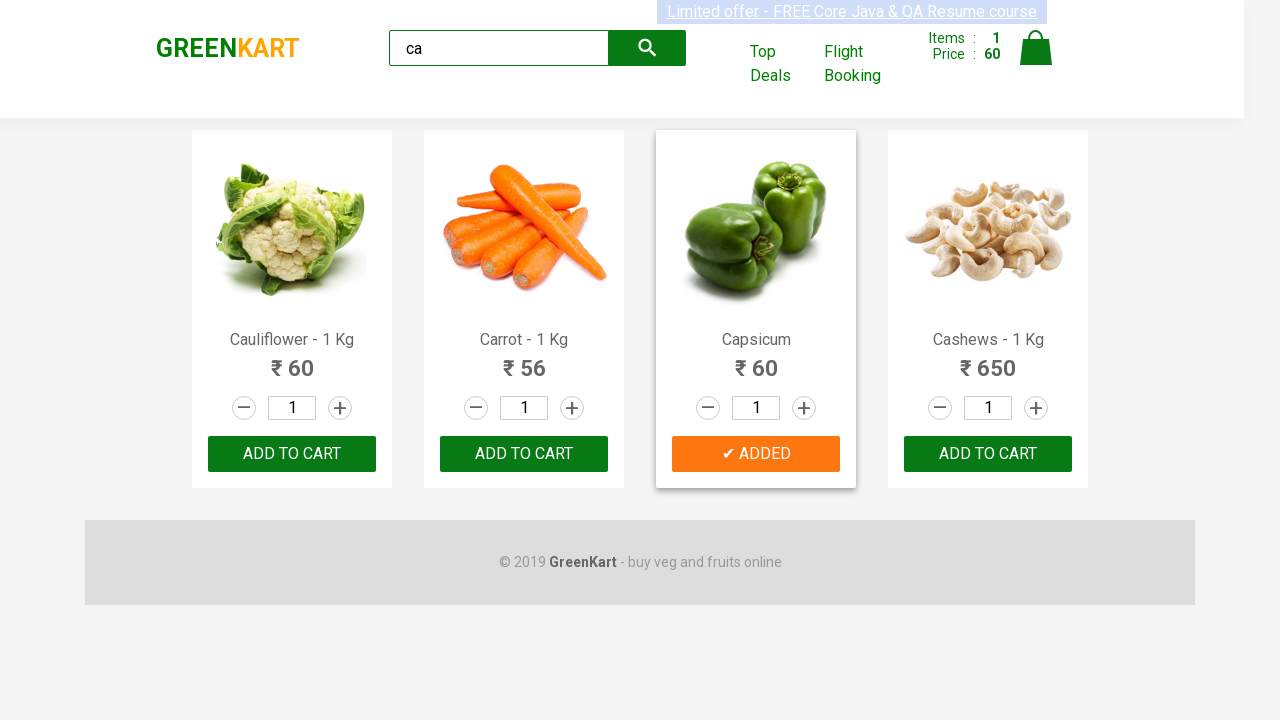

Retrieved product name: Carrot - 1 Kg
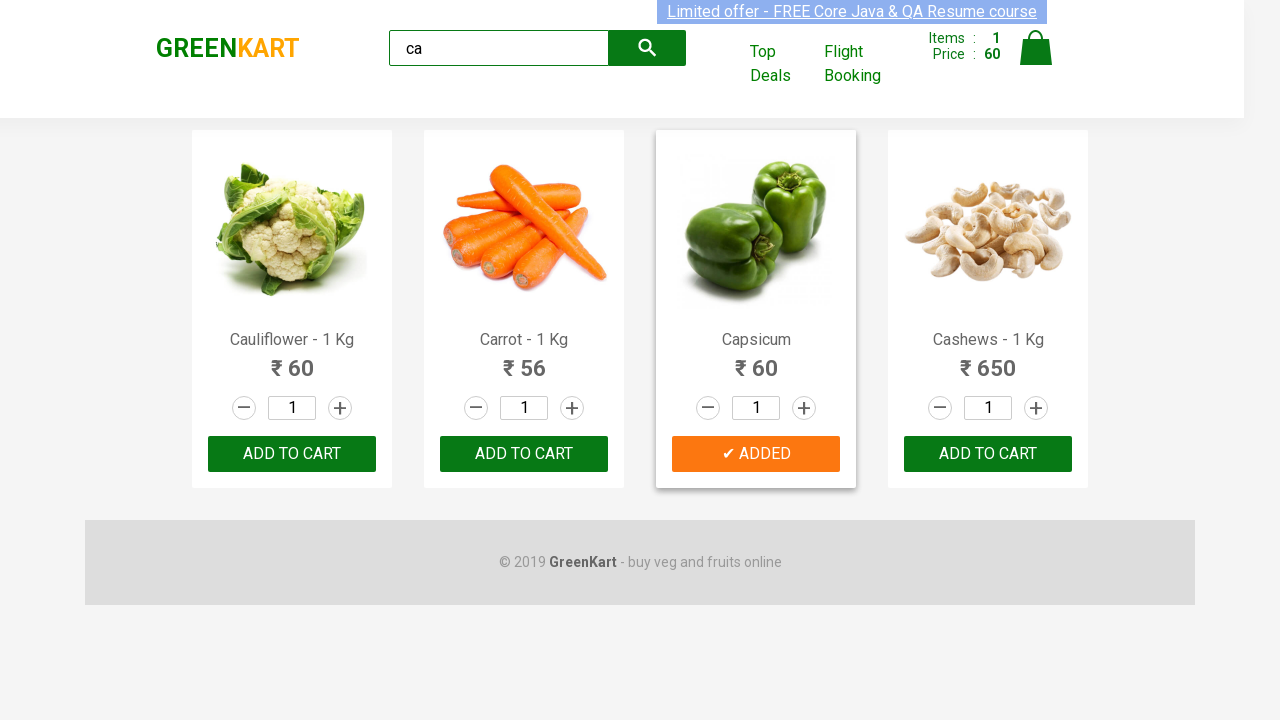

Retrieved product name: Capsicum
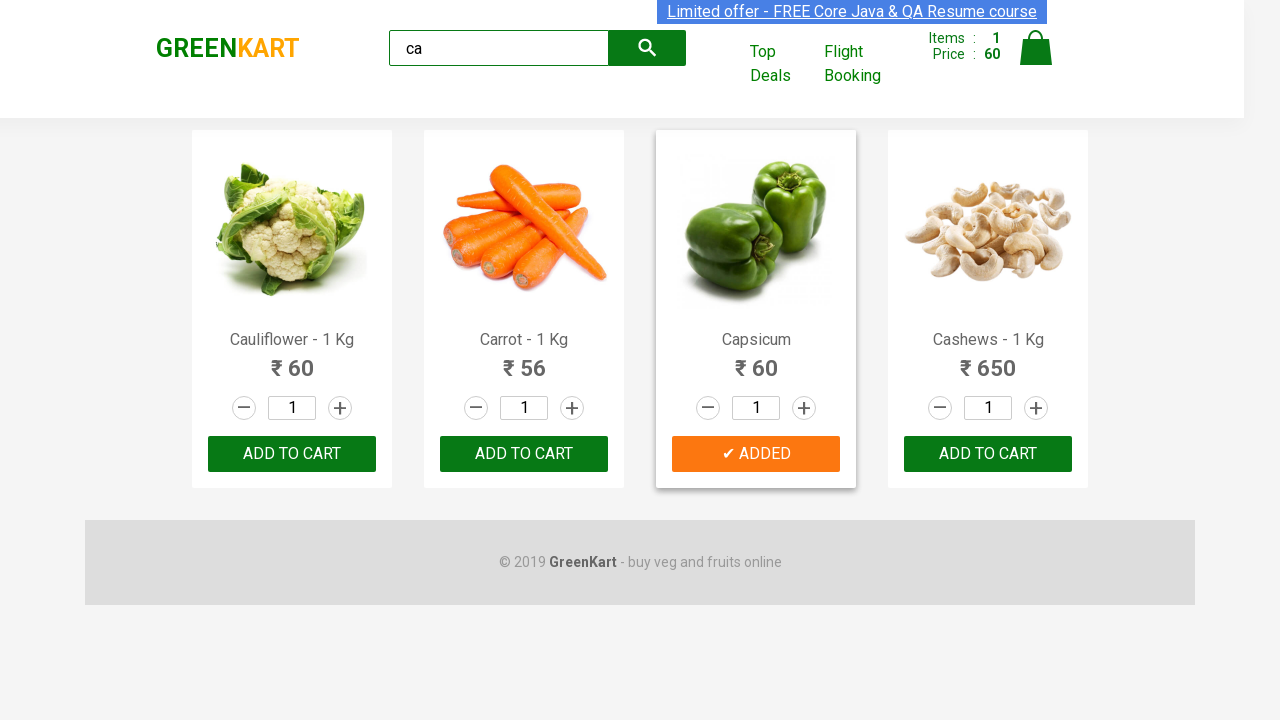

Retrieved product name: Cashews - 1 Kg
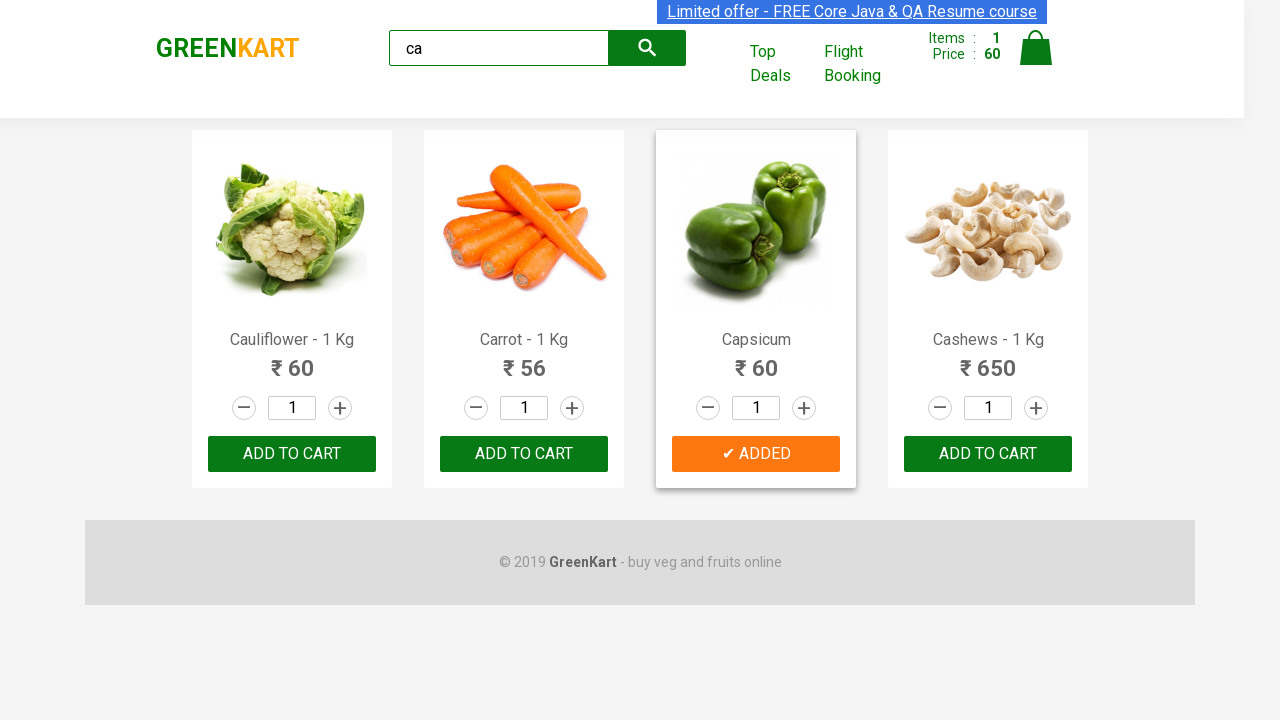

Clicked ADD TO CART button for Cashews product at (988, 454) on .products .product >> nth=3 >> button
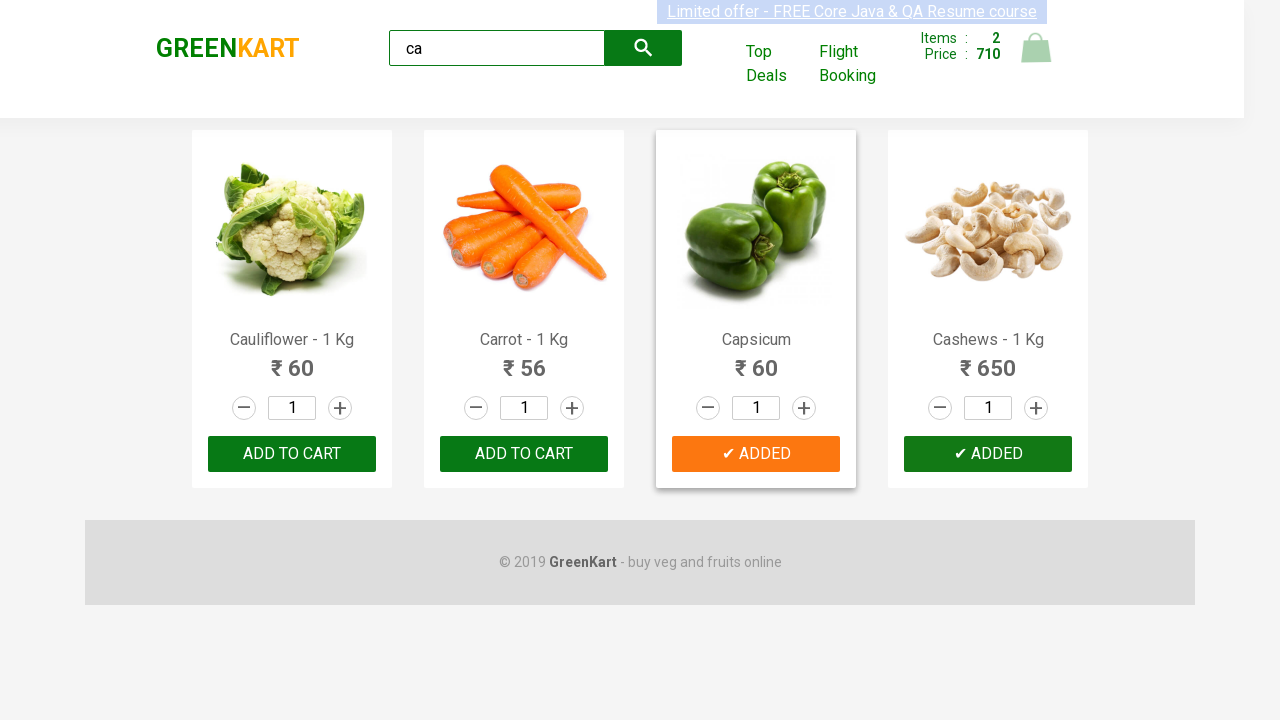

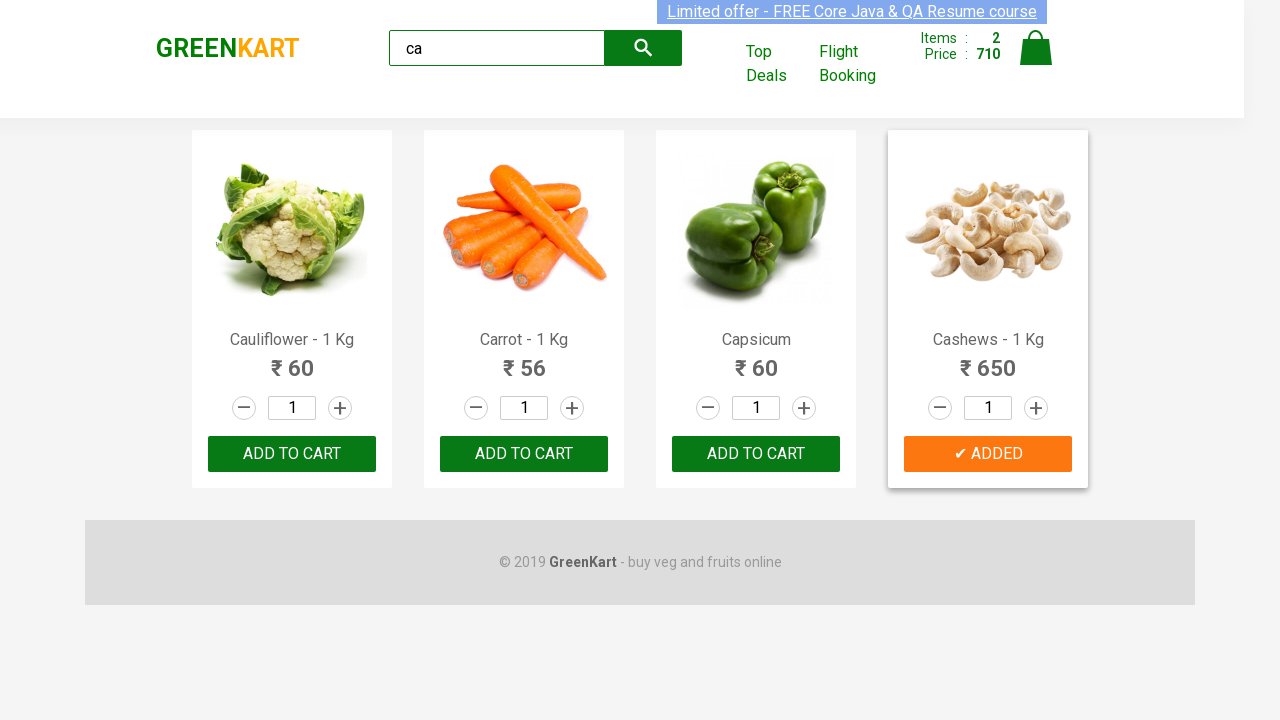